Tests dynamic dropdown functionality for flight booking by selecting departure and arrival cities from dropdown menus

Starting URL: https://rahulshettyacademy.com/dropdownsPractise/

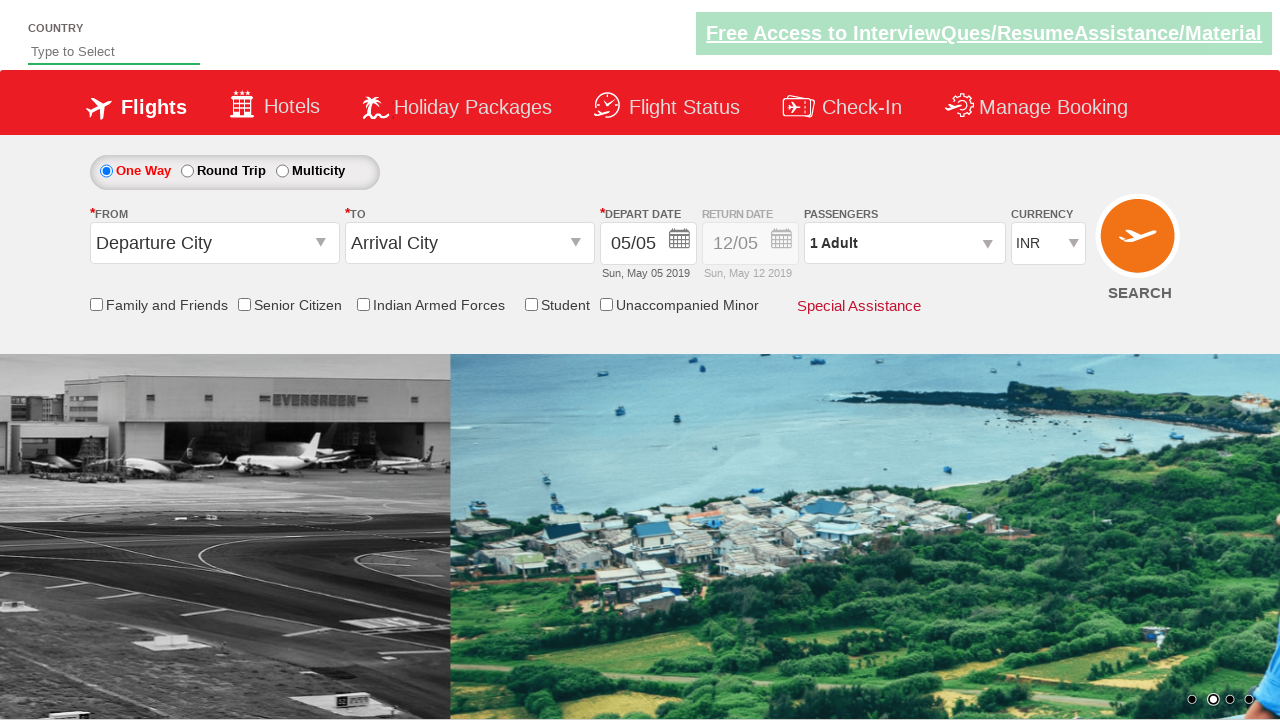

Clicked on origin station dropdown to open it at (323, 244) on #ctl00_mainContent_ddl_originStation1_CTXTaction
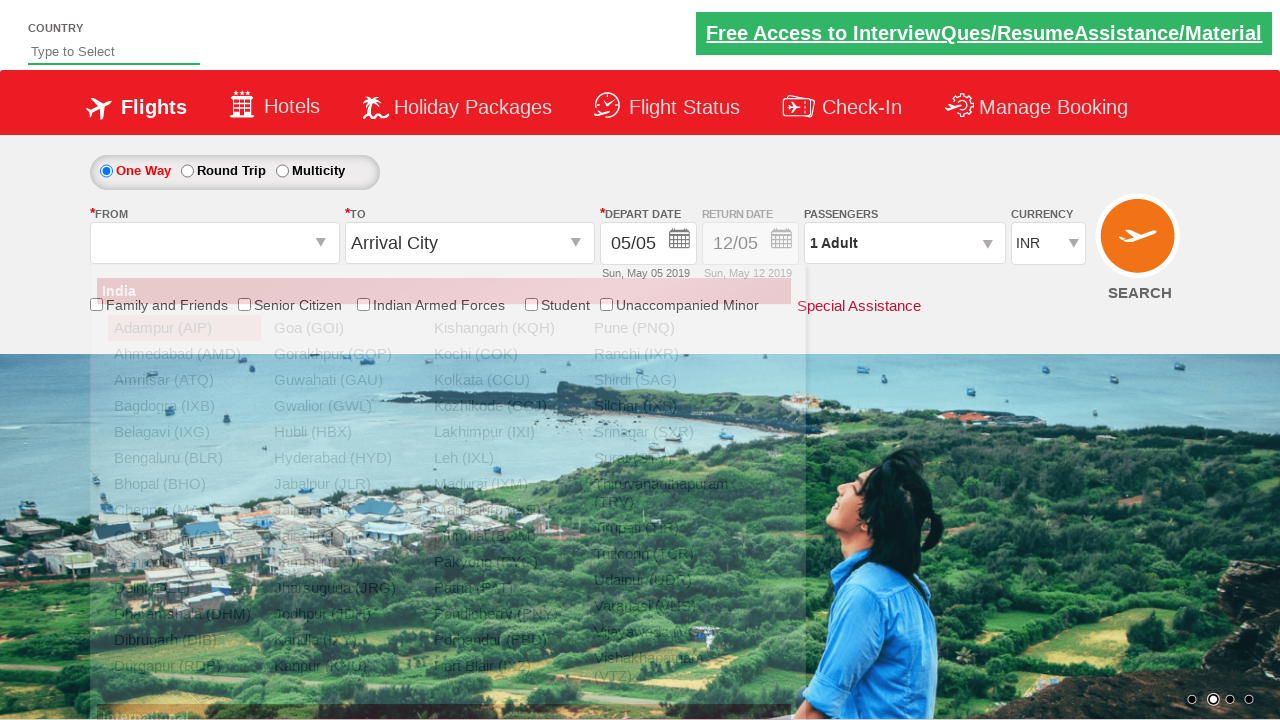

Selected Dehradun (DED) as departure city at (184, 562) on div#glsctl00_mainContent_ddl_originStation1_CTNR a:text(' Dehradun (DED)')
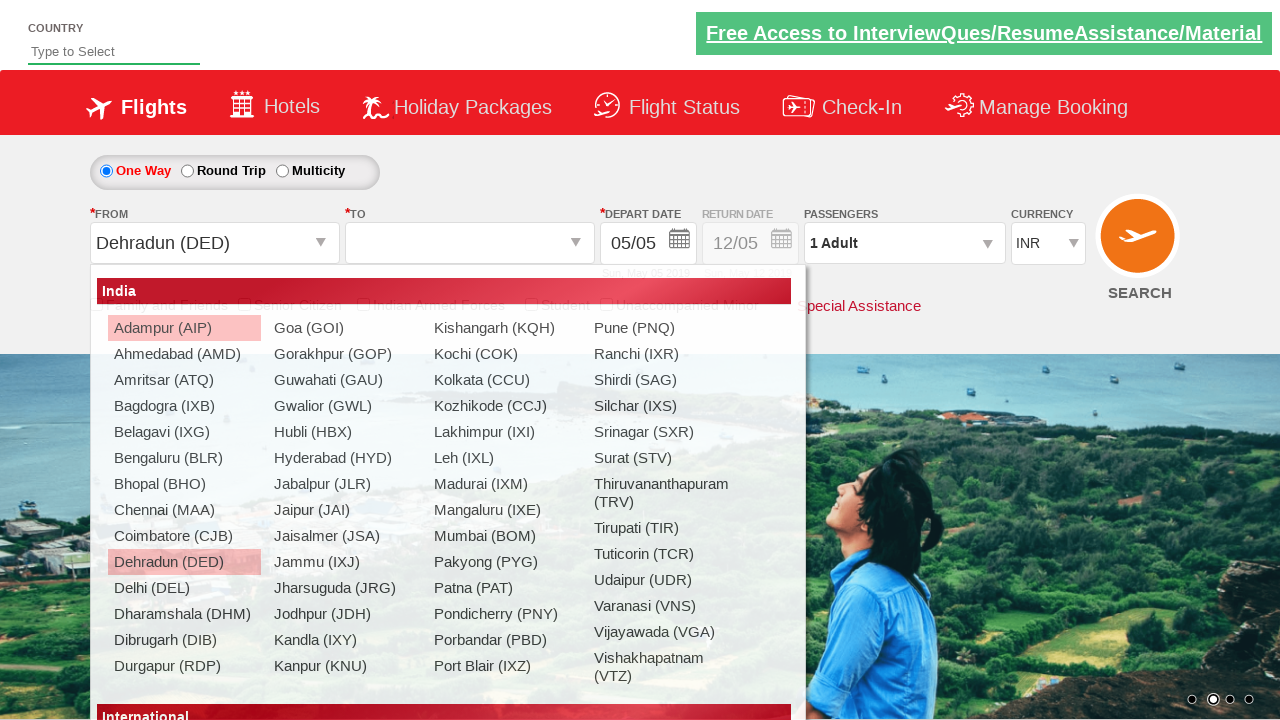

Arrival city dropdown option for Hyderabad (HYD) became visible
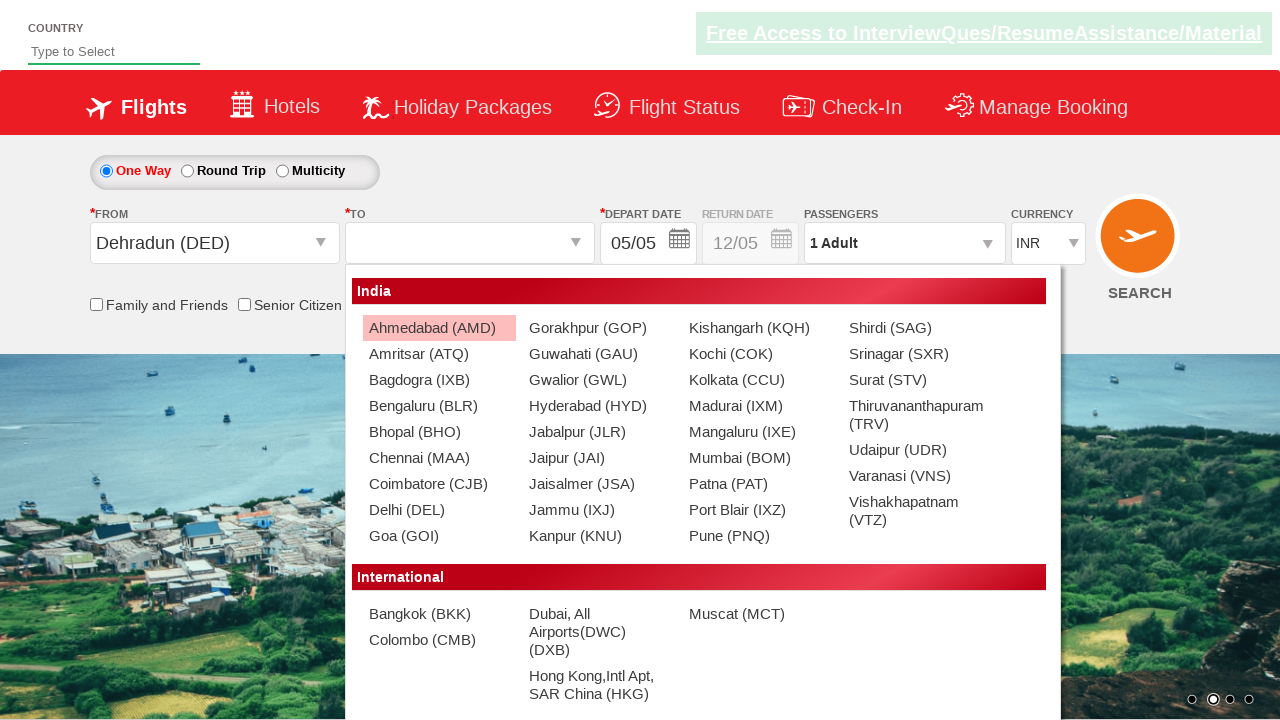

Selected Hyderabad (HYD) as arrival city at (599, 406) on (//a[text()=' Hyderabad (HYD)'])[2]
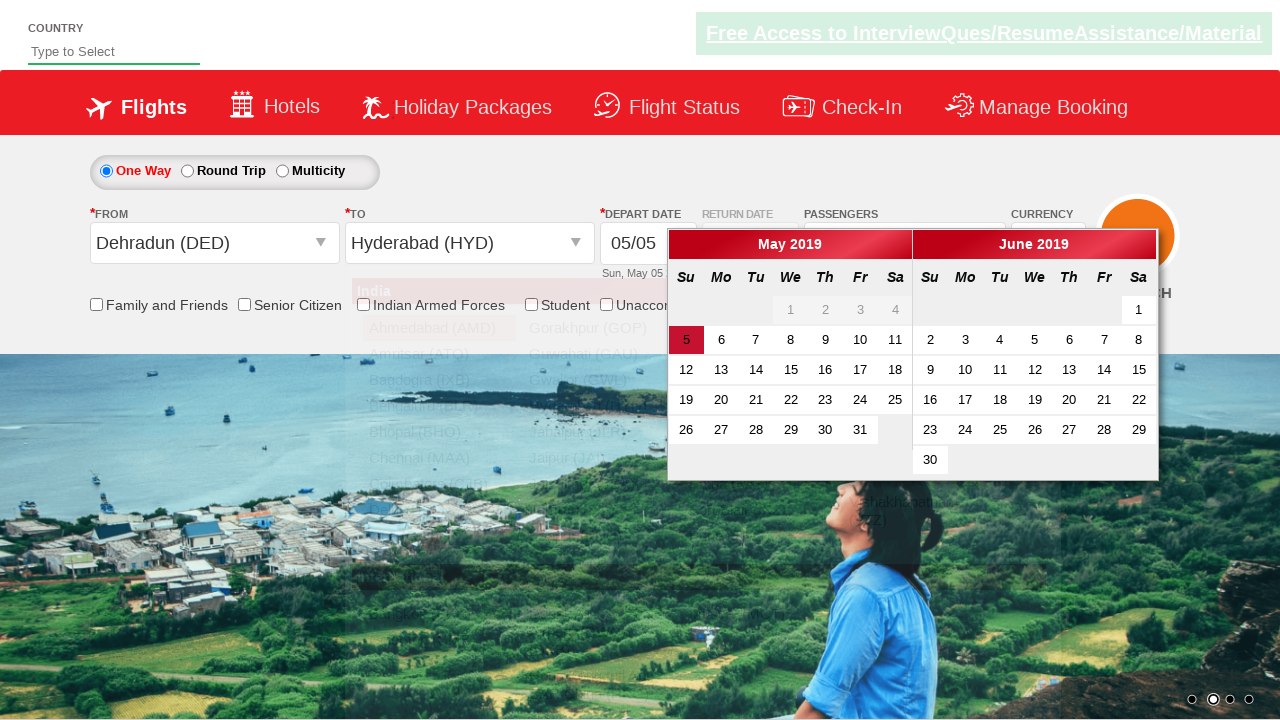

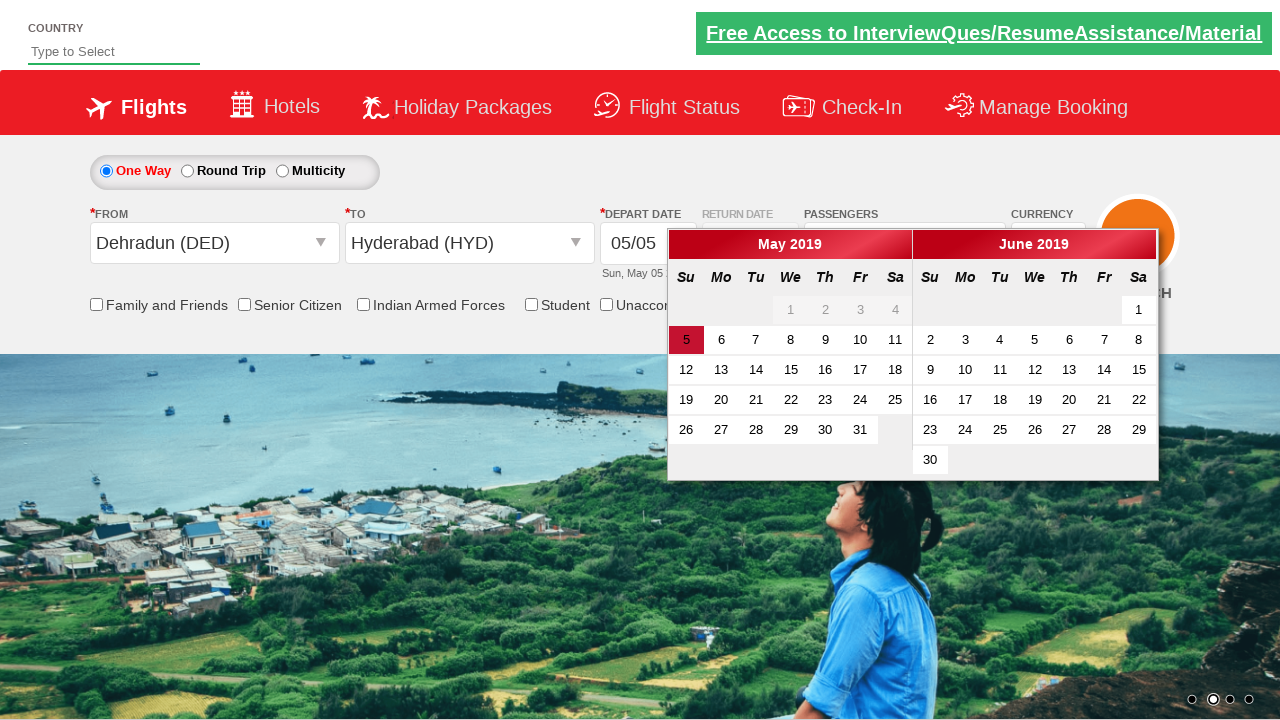